Tests a web form submission by filling a text field and clicking submit button, then verifying the success message

Starting URL: https://www.selenium.dev/selenium/web/web-form.html

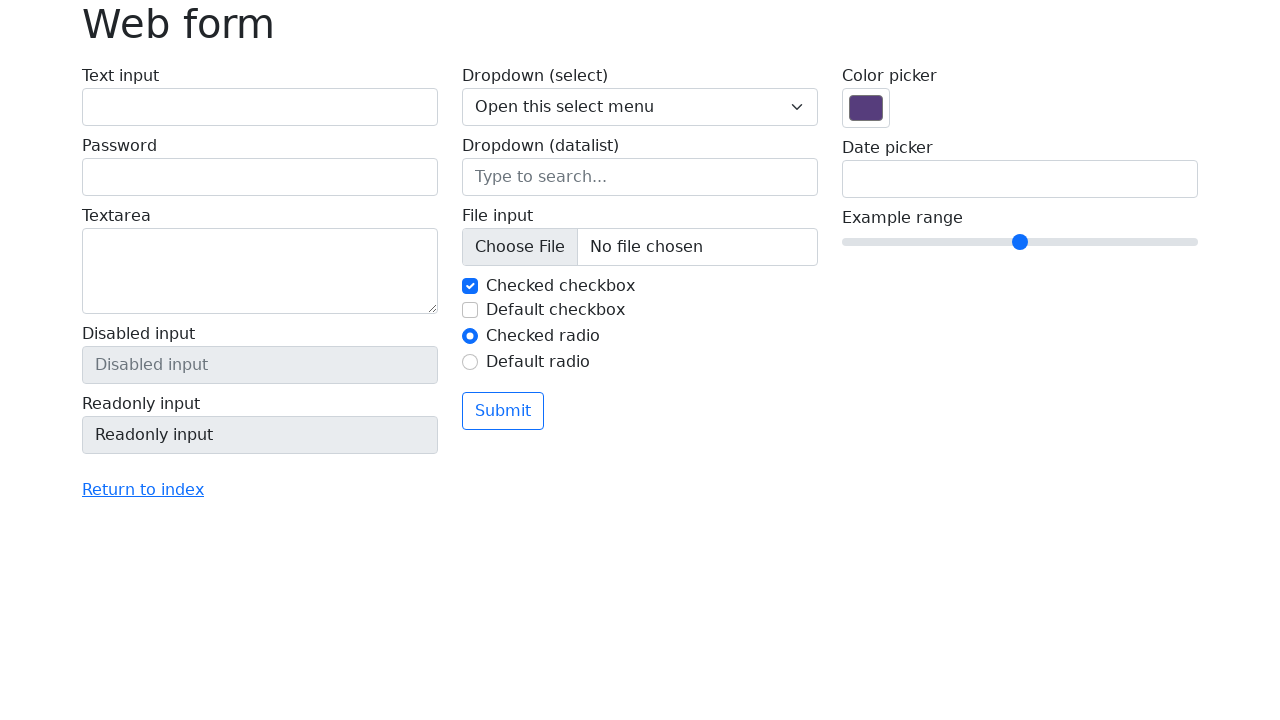

Filled text field with 'Selenium' on input[name='my-text']
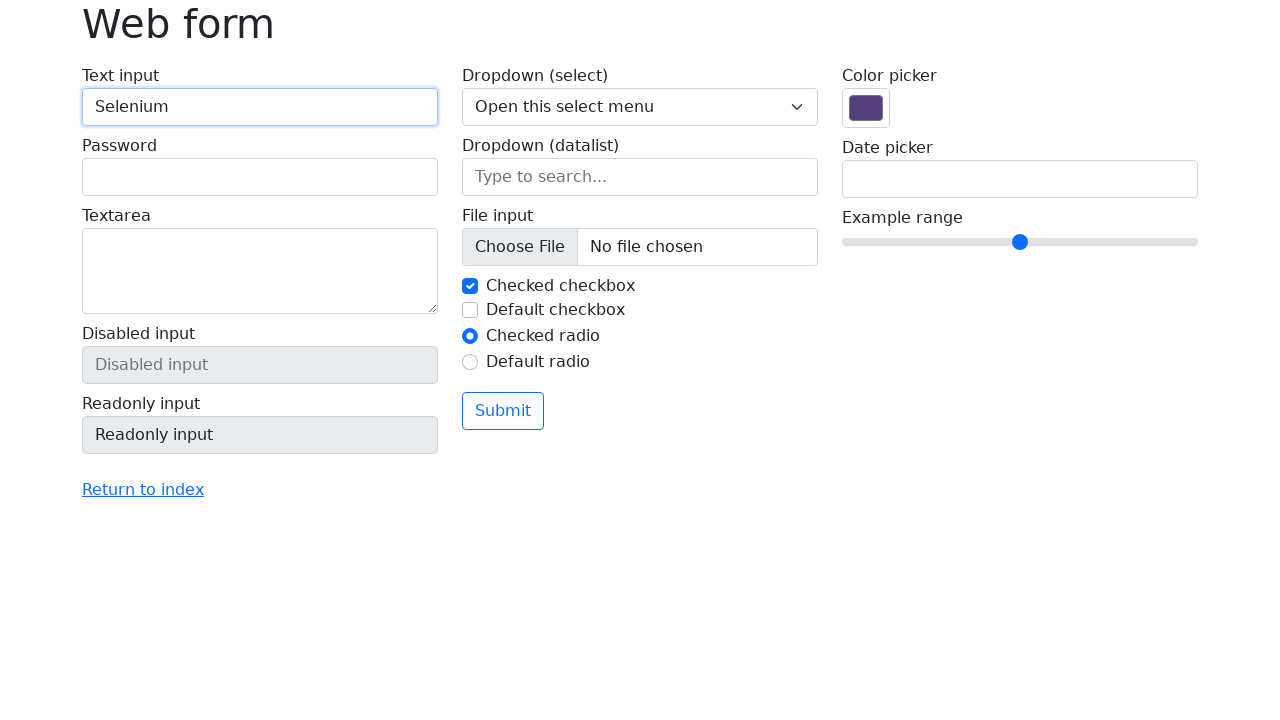

Clicked submit button at (503, 411) on button
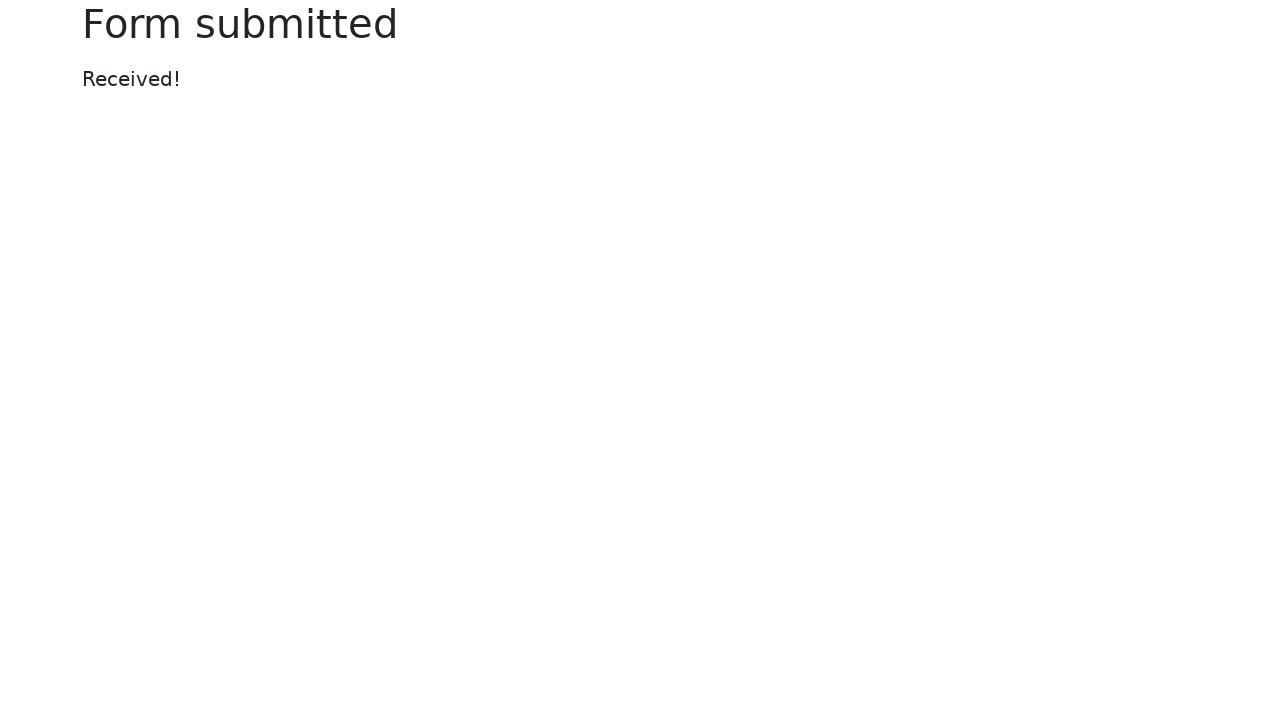

Success message appeared
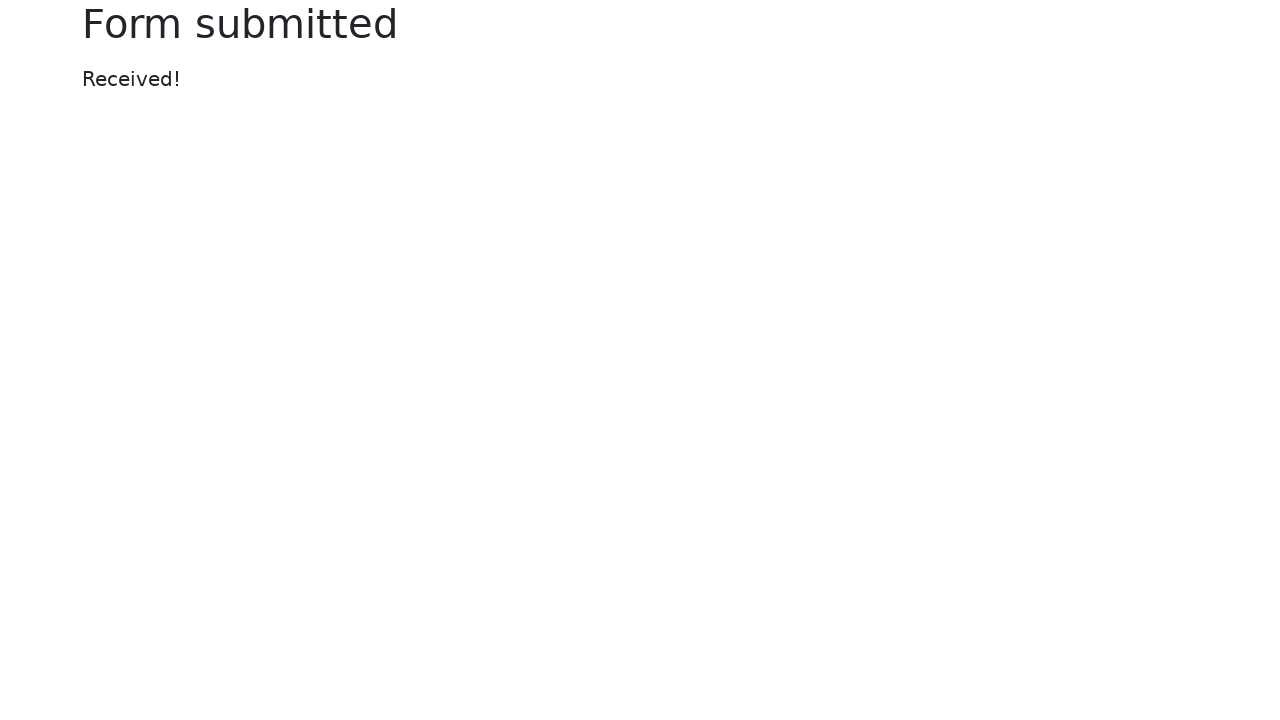

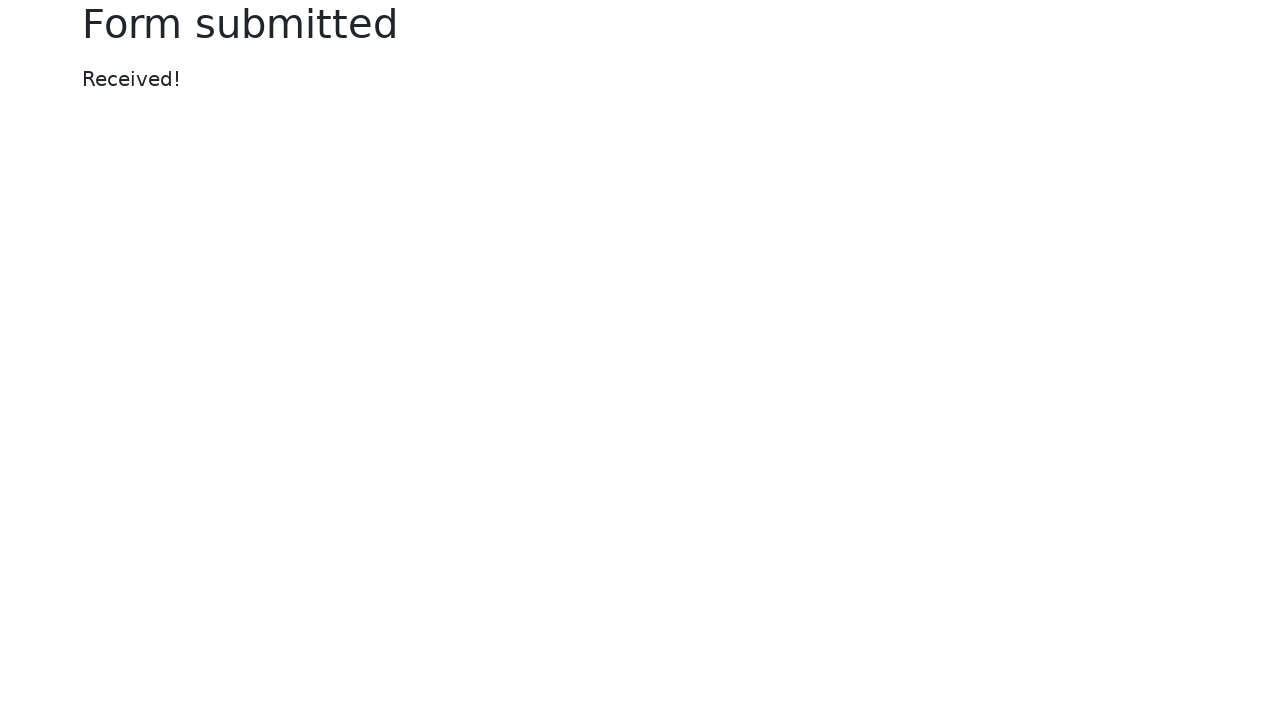